Navigates to a form authentication page, enters username text, then selects and cuts the text using keyboard shortcuts

Starting URL: https://the-internet.herokuapp.com/

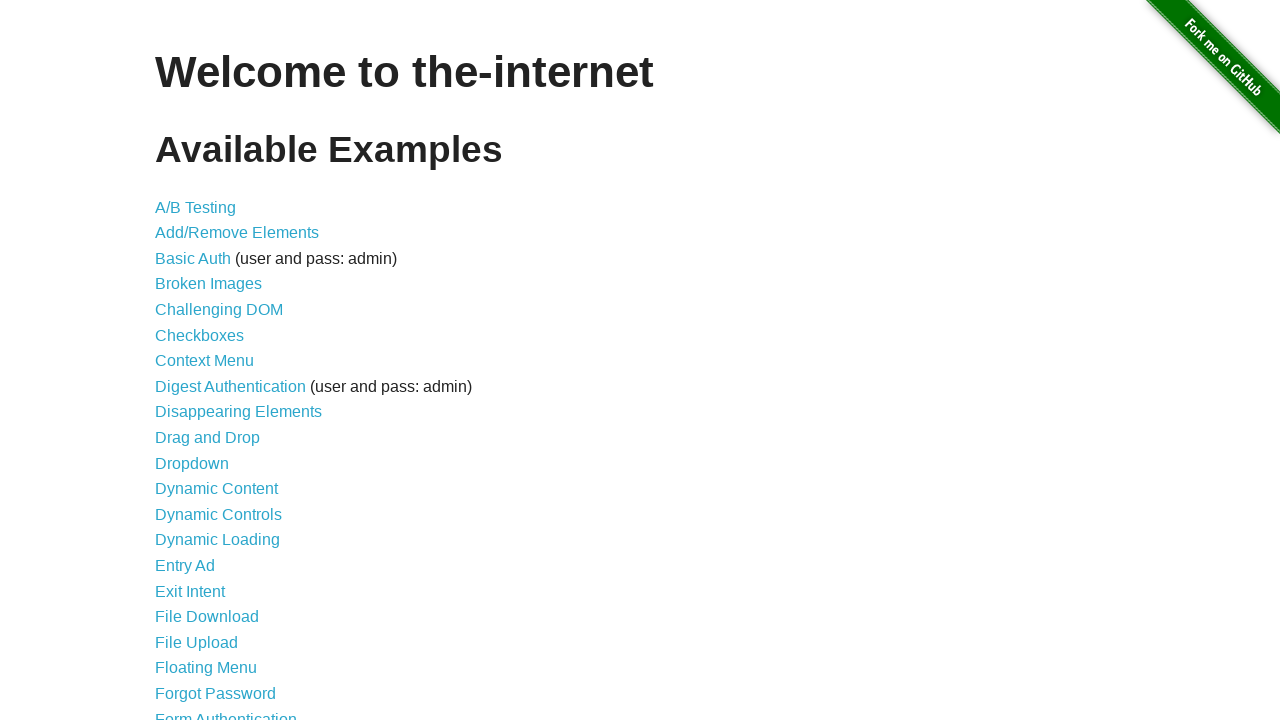

Navigated to the-internet.herokuapp.com home page
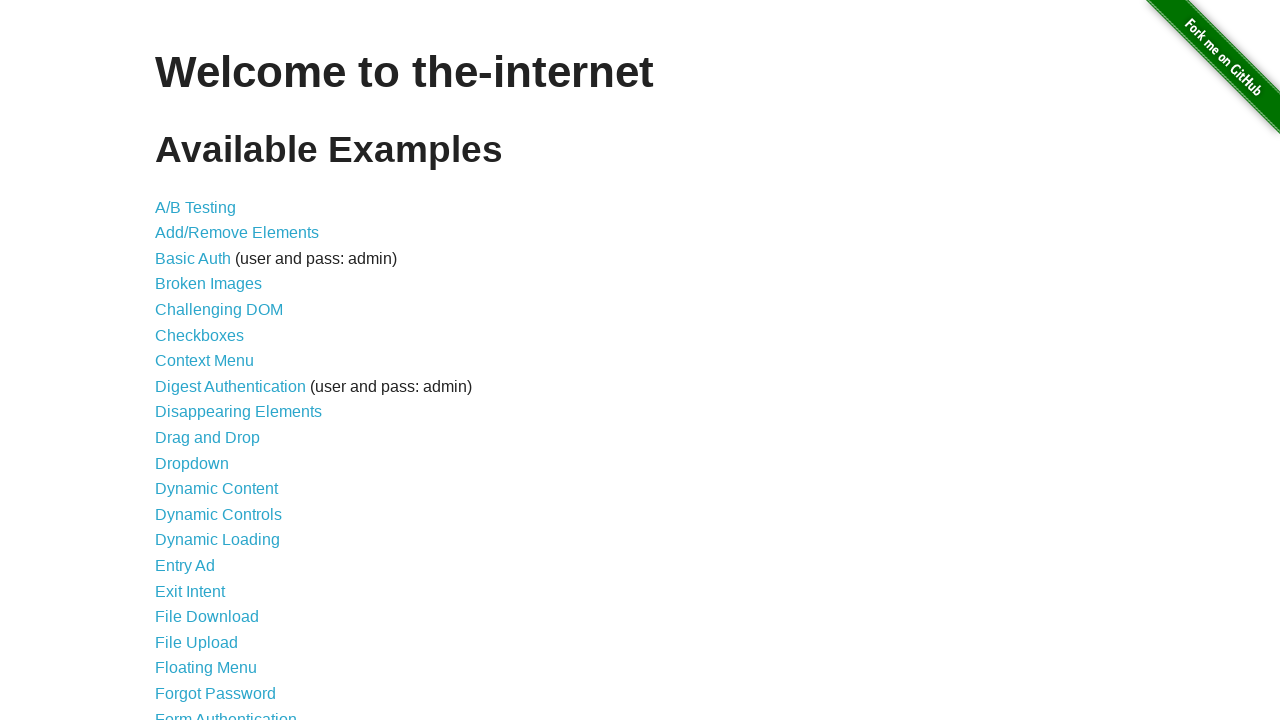

Clicked on Form Authentication link at (226, 712) on text=Form Authentication
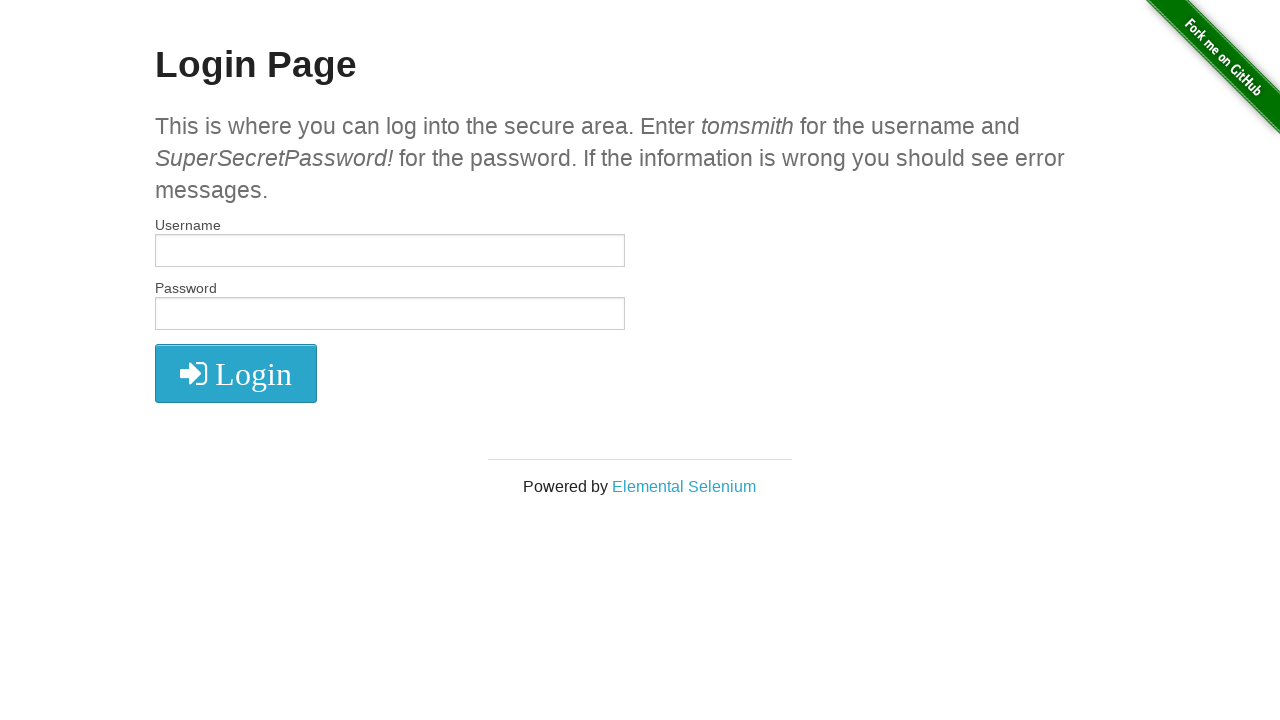

Filled username field with 'tomsmith' on #username
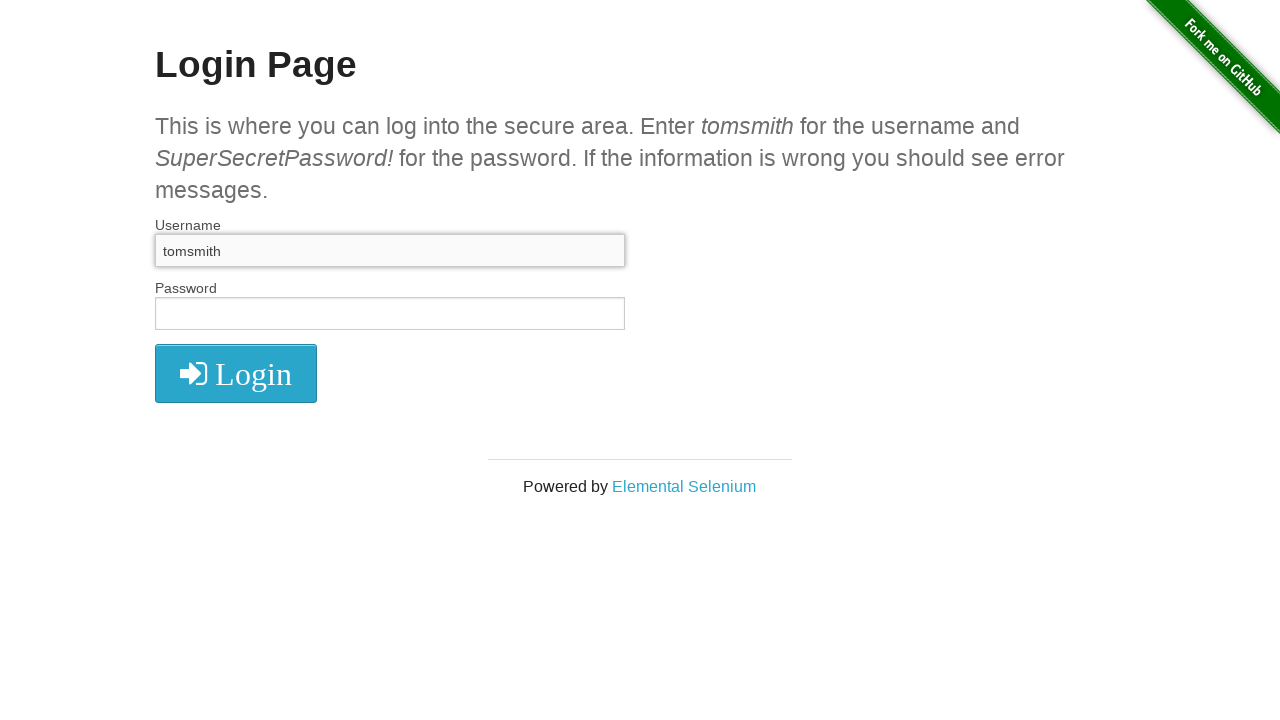

Focused on username field on #username
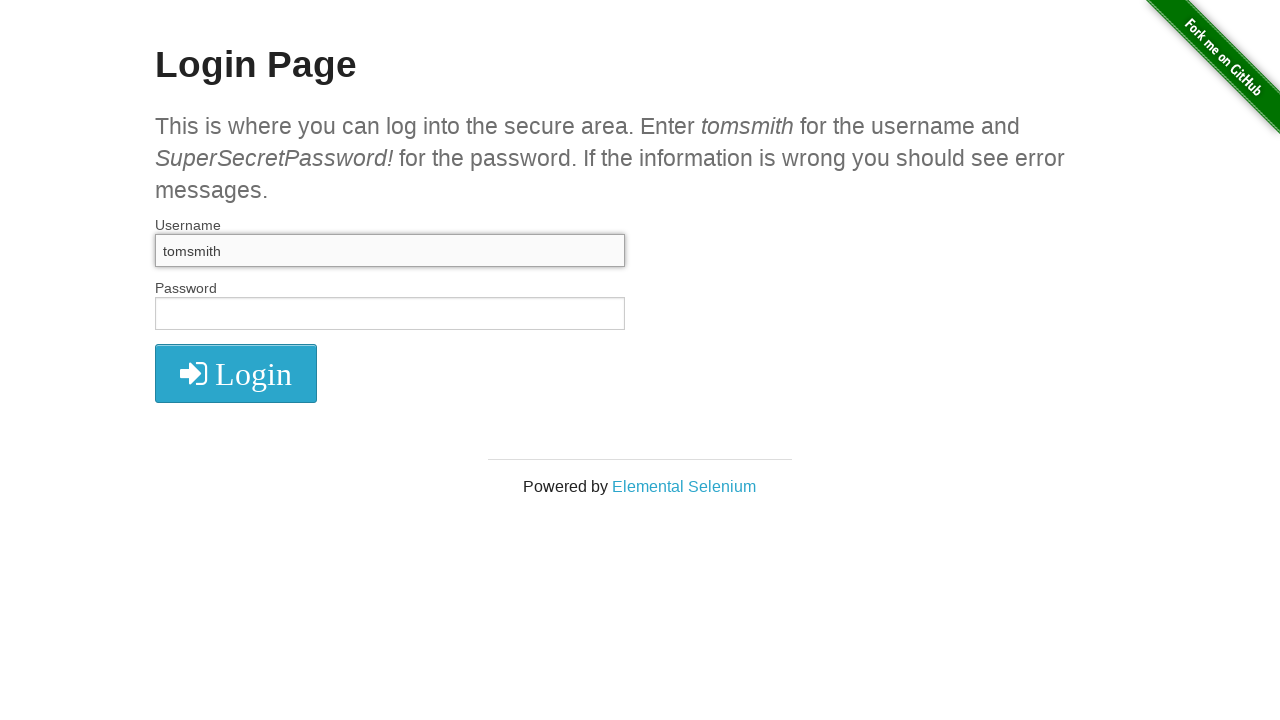

Selected all text in username field using Ctrl+A
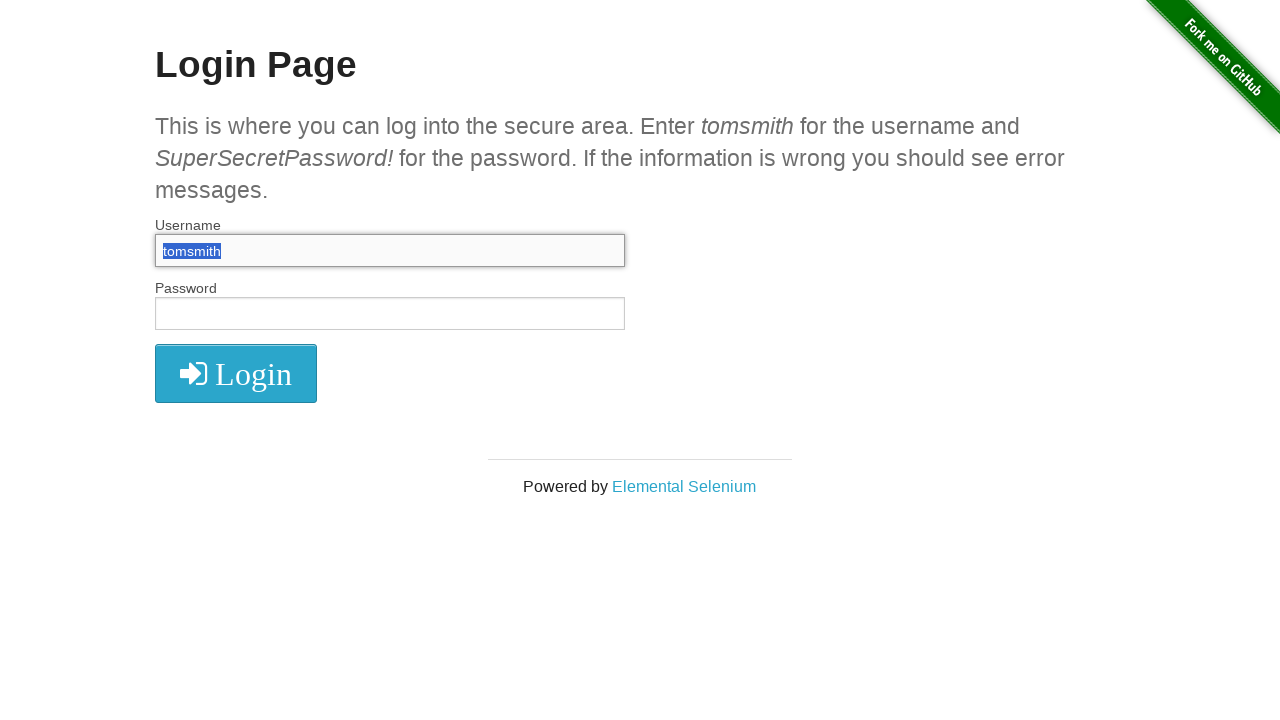

Cut selected text from username field using Ctrl+X
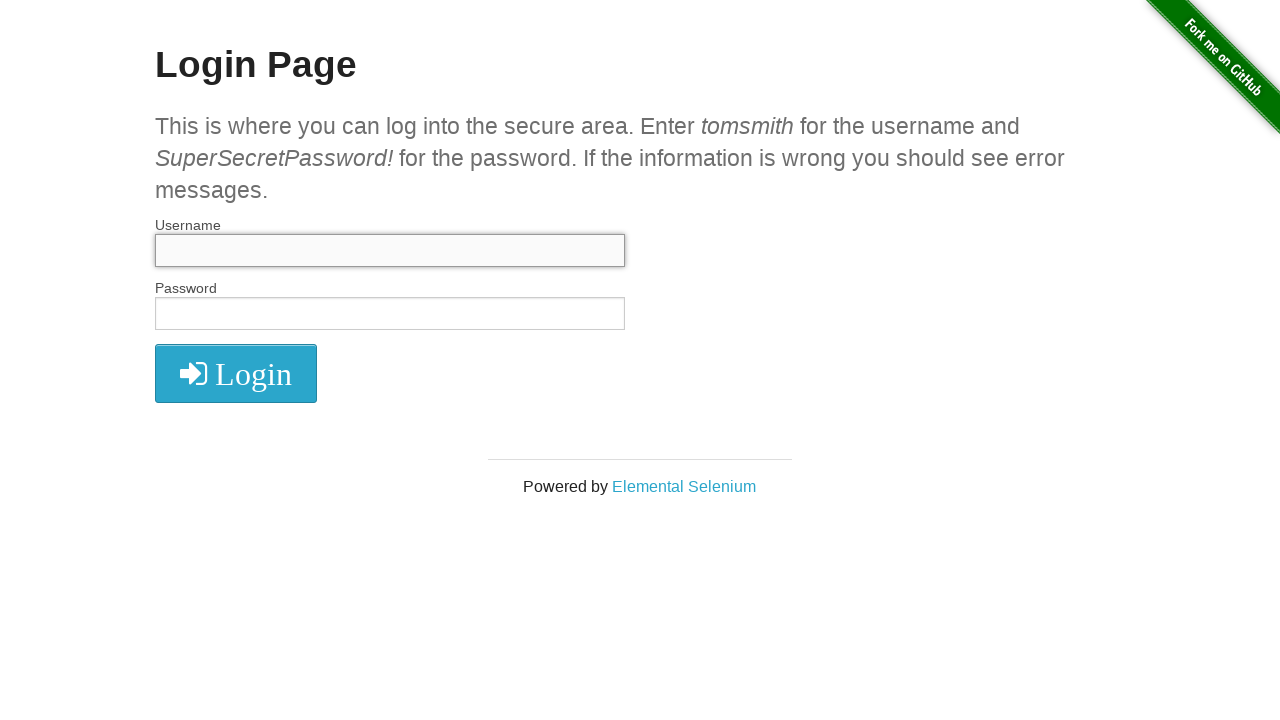

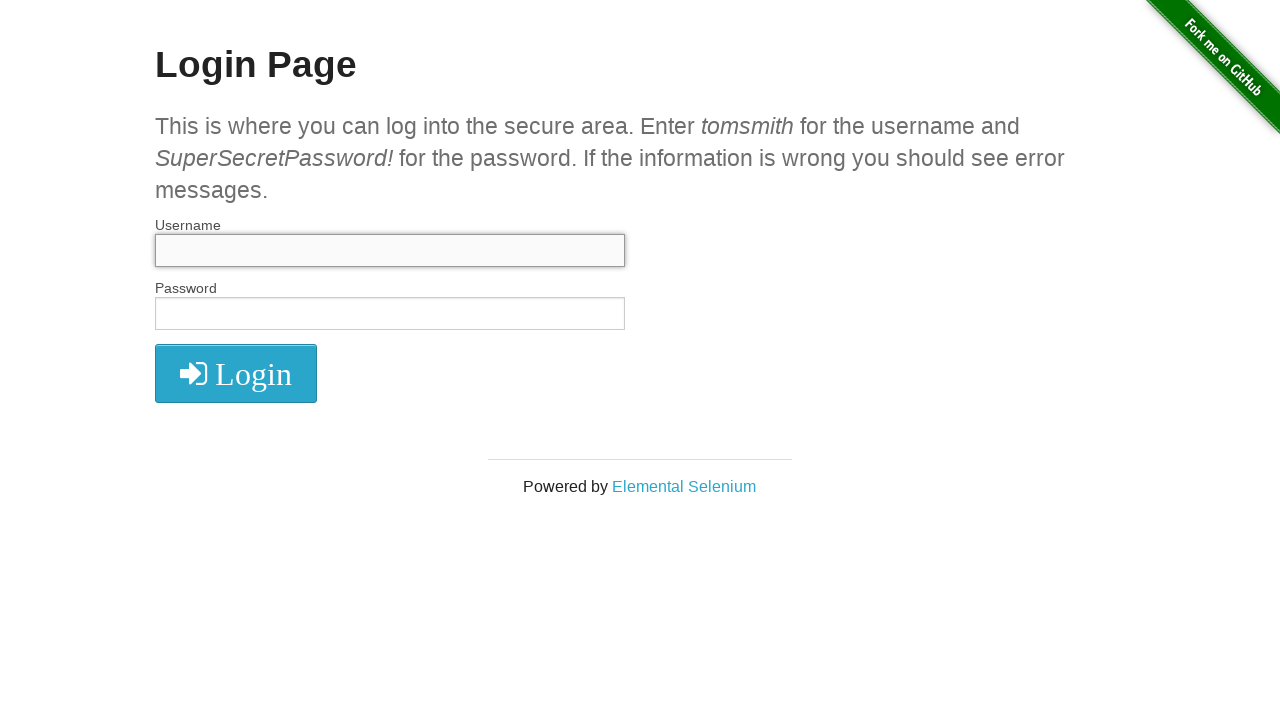